Tests that clicking on the demos button shows the dropdown menu

Starting URL: http://mhunterak.github.io/index.html

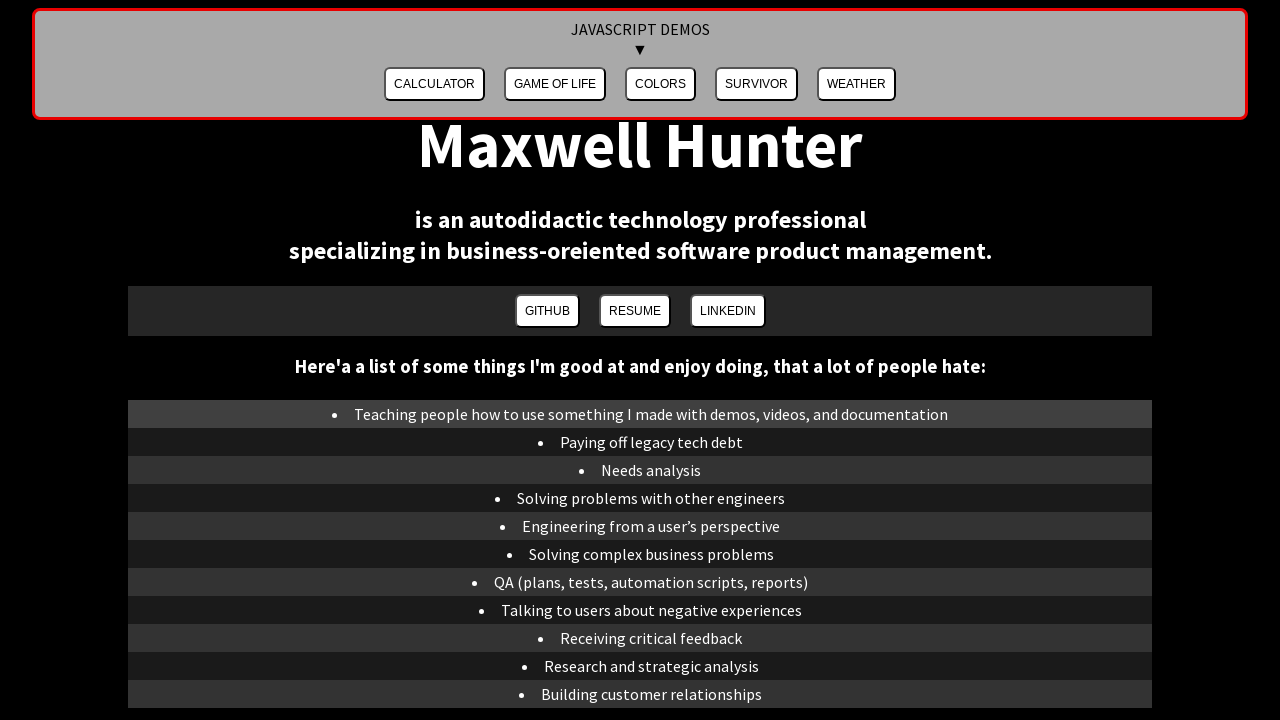

Page loaded and DOM content rendered
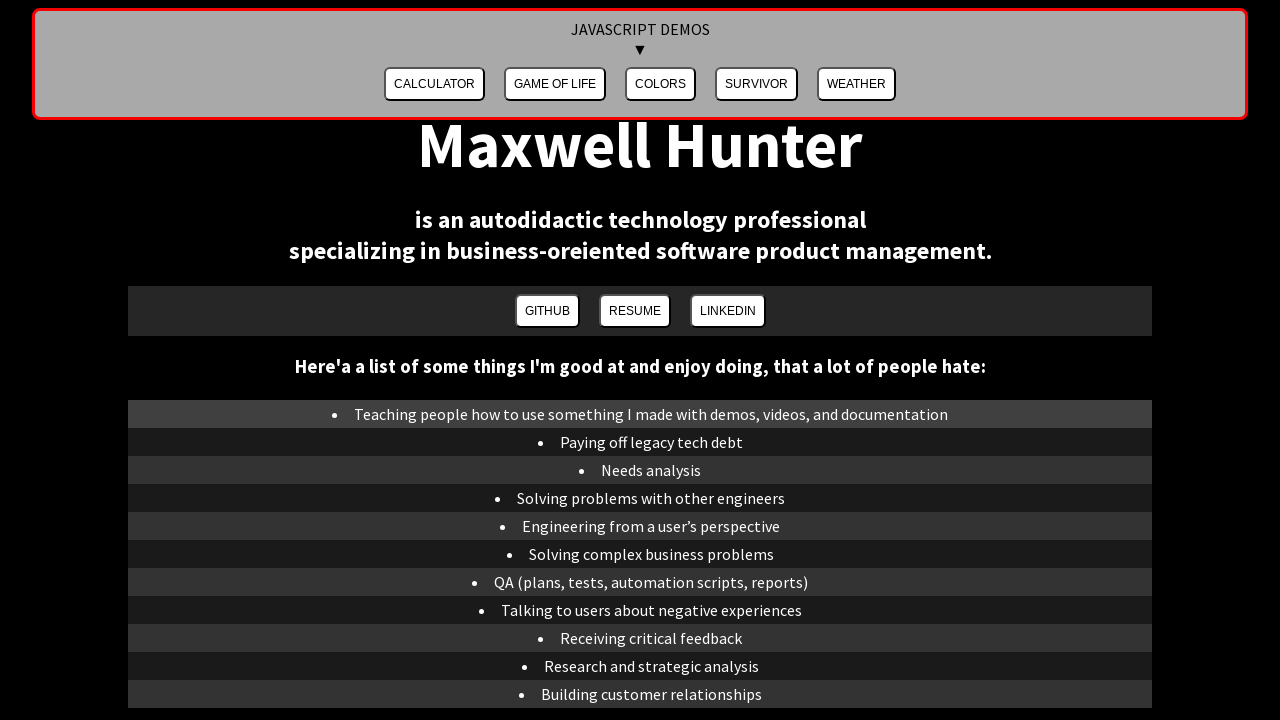

Clicked on demos button at (640, 64) on #demosButton
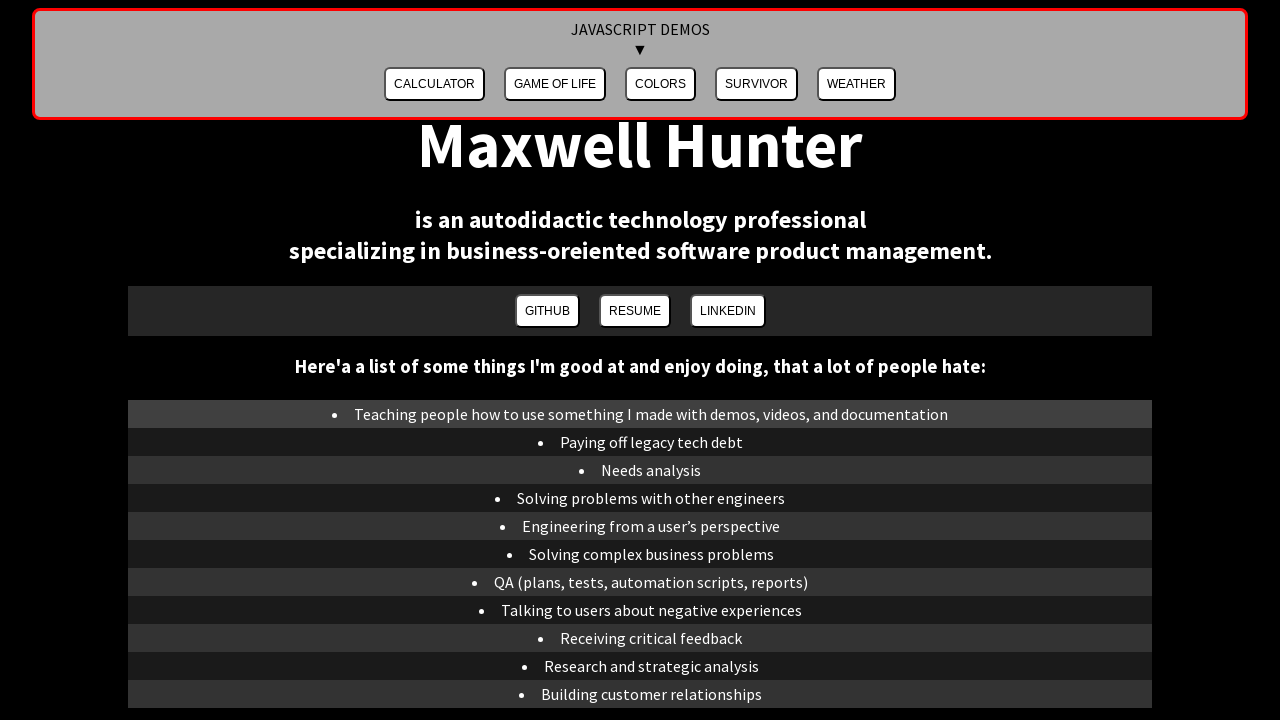

Verified that dropdown menu is visible
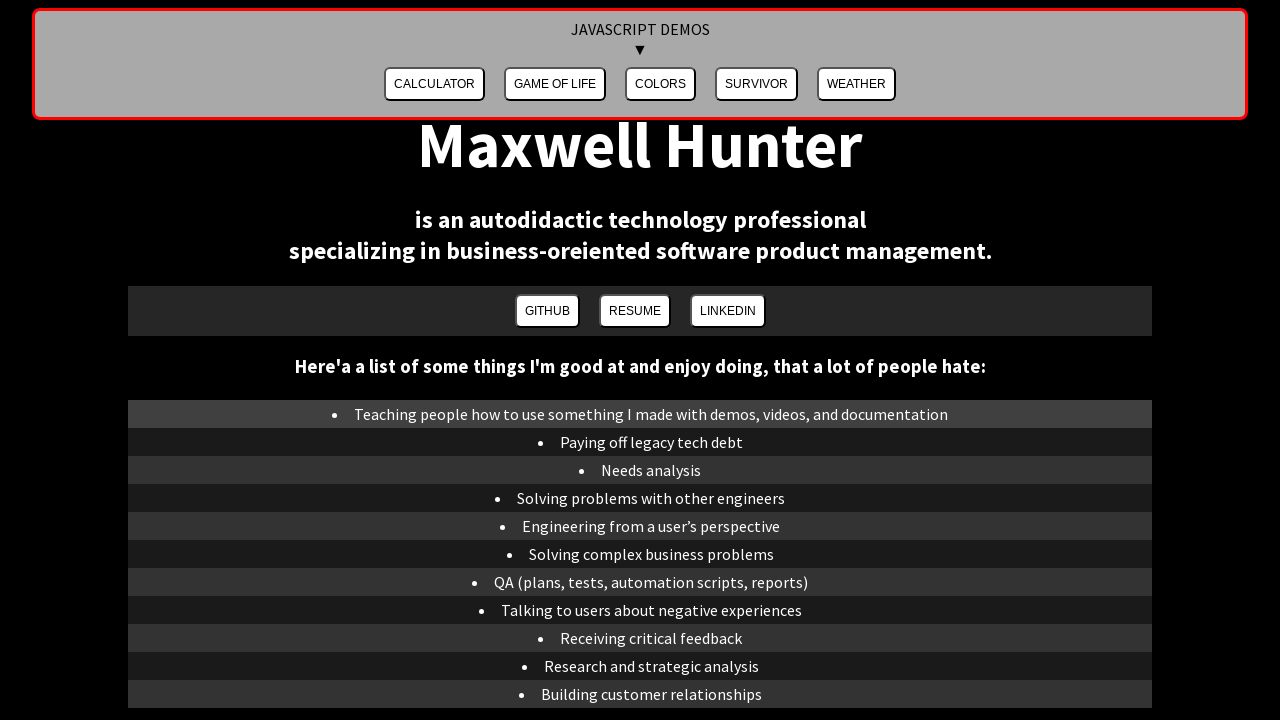

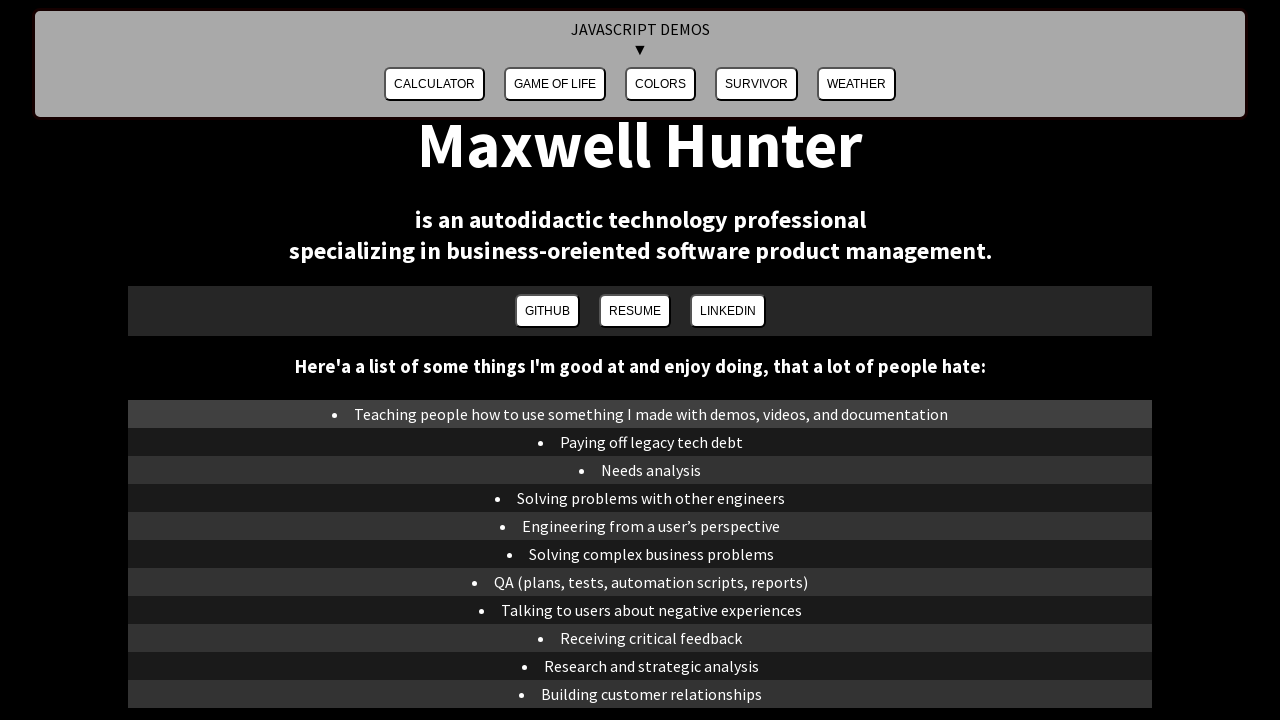